Tests JavaScript prompt dialog by clicking a button, entering text in the prompt, and accepting it

Starting URL: https://the-internet.herokuapp.com/javascript_alerts

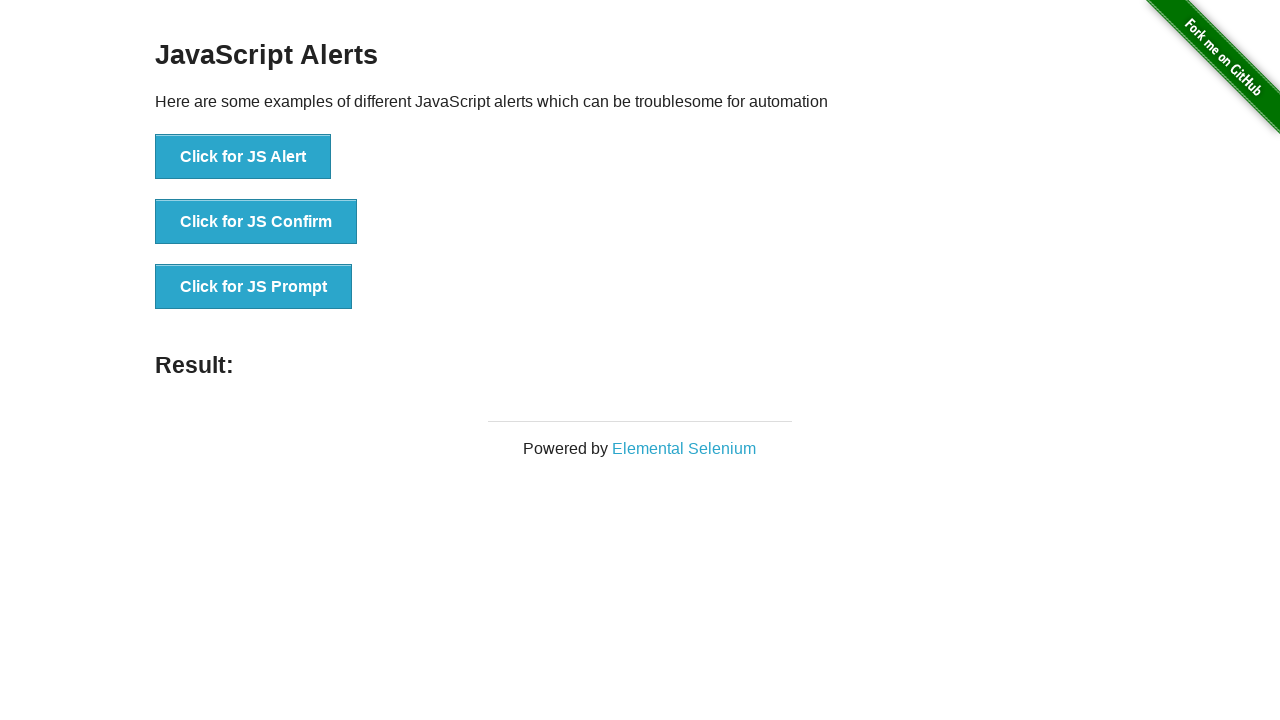

Set up dialog handler to accept prompt with text input
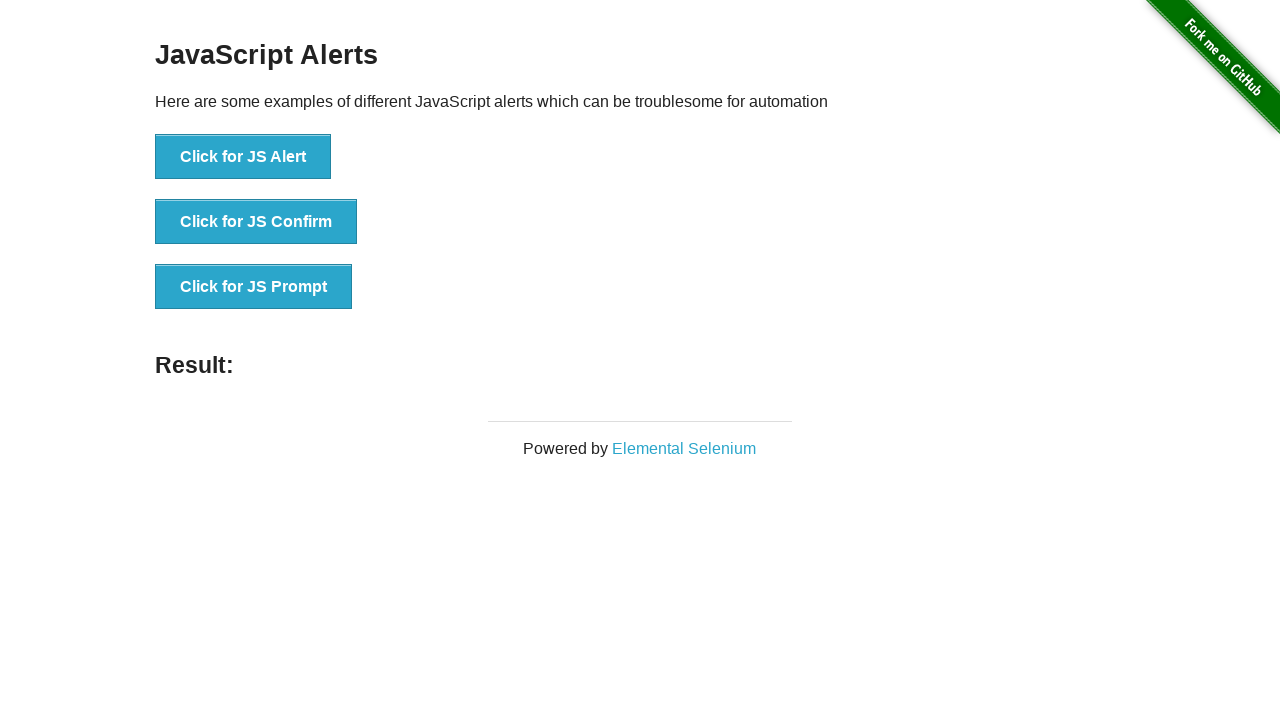

Clicked button to trigger JavaScript prompt dialog at (254, 287) on button[onclick='jsPrompt()']
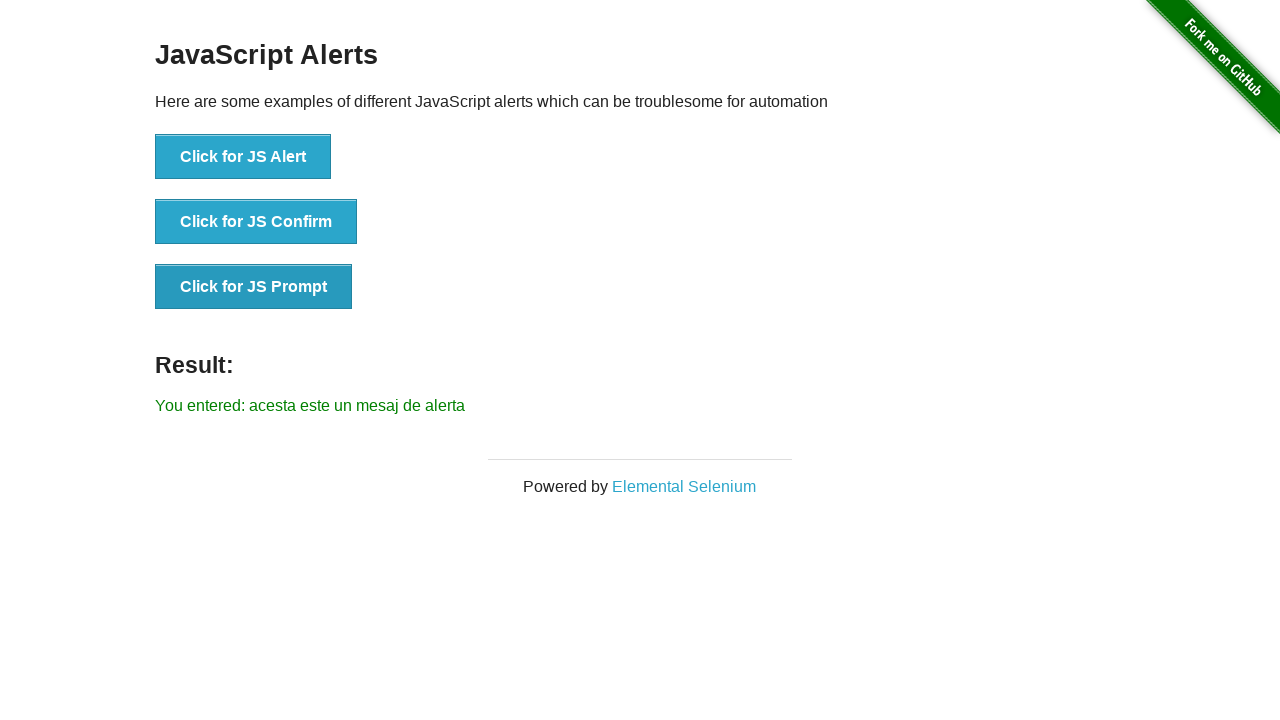

Verified prompt result message displayed correctly
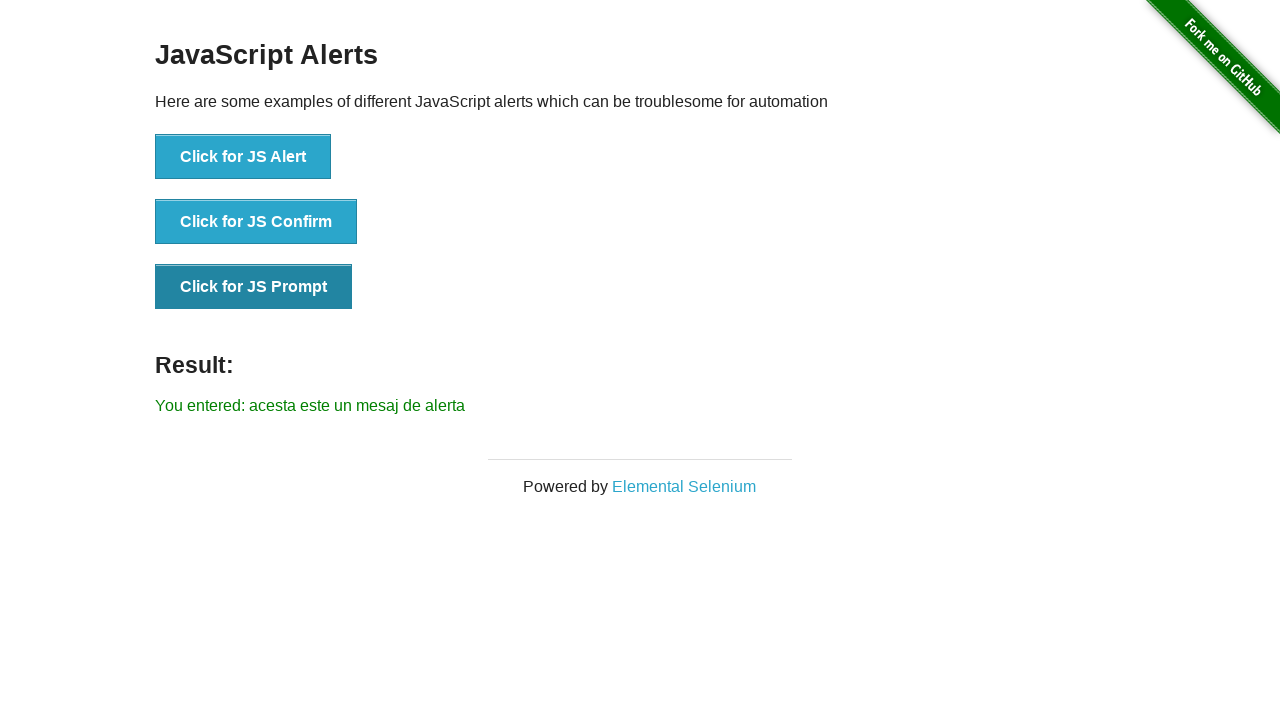

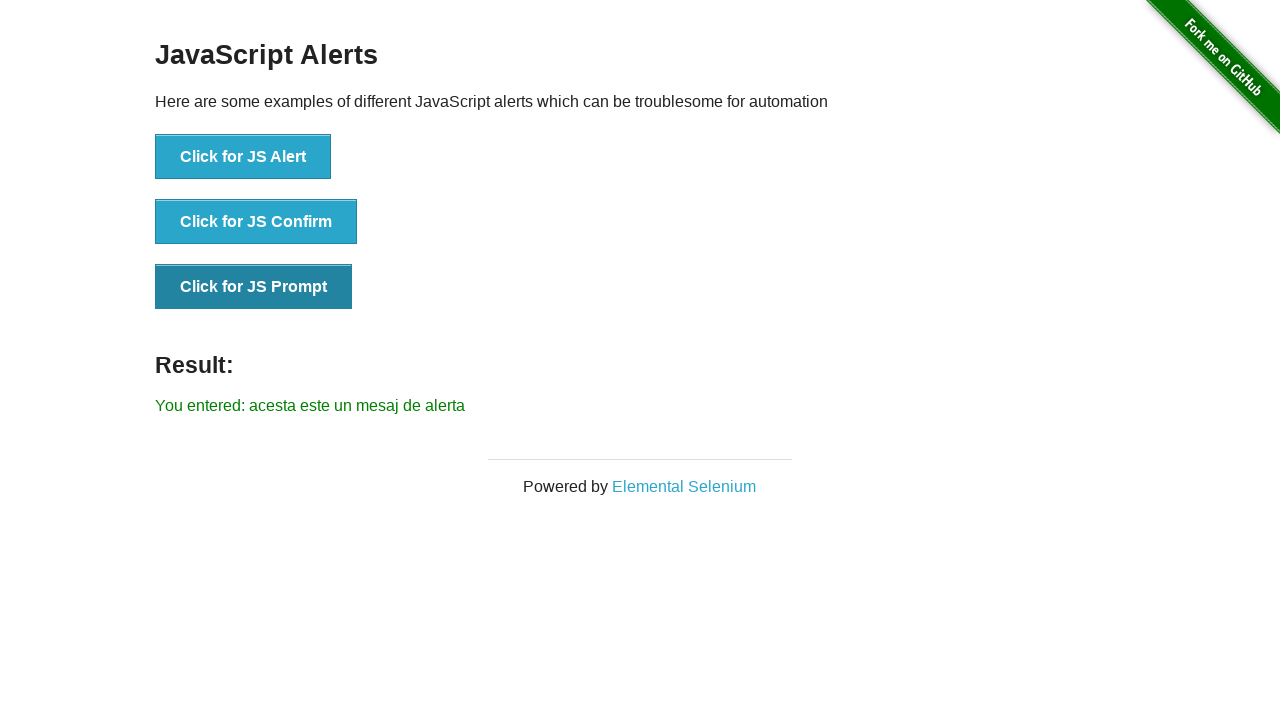